Navigates to doctors section, clicks add new doctor button, and fills in the doctor name field

Starting URL: https://ej2.syncfusion.com/showcase/angular/appointmentplanner/#/dashboard

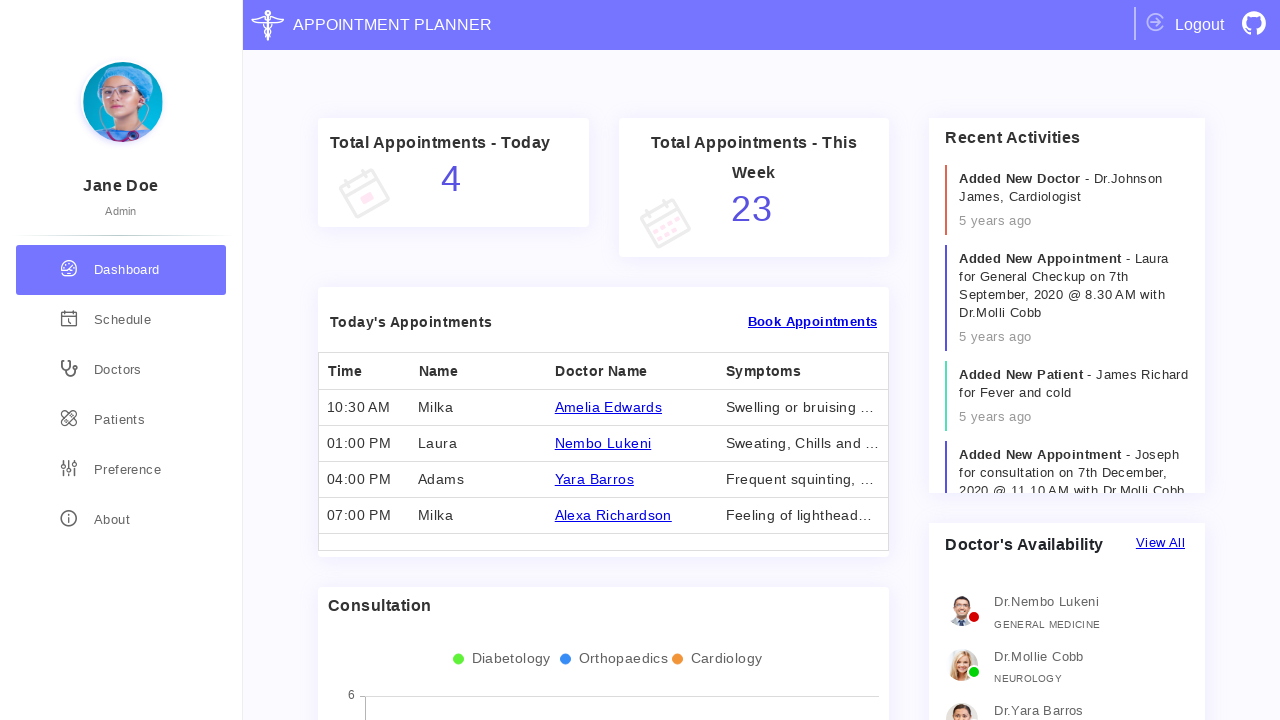

Clicked on doctors navigation button at (121, 370) on div[routerLink='/doctors']
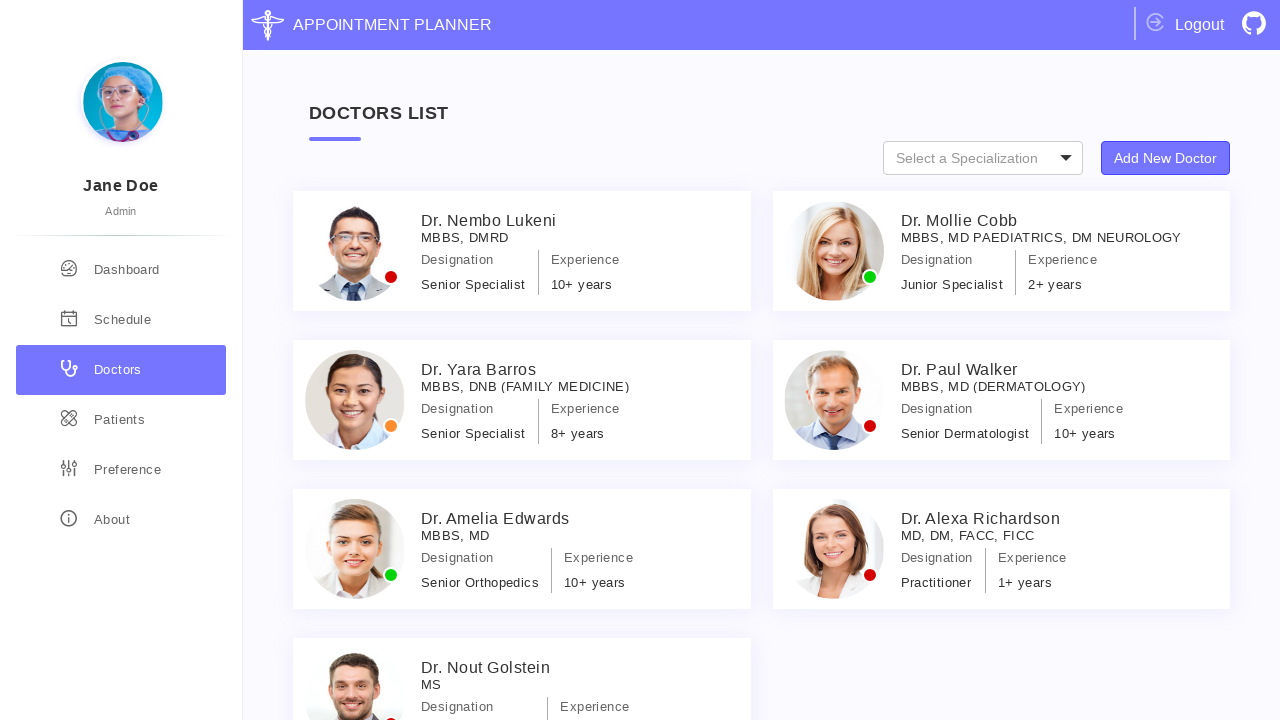

Doctors page loaded with add new doctor button visible
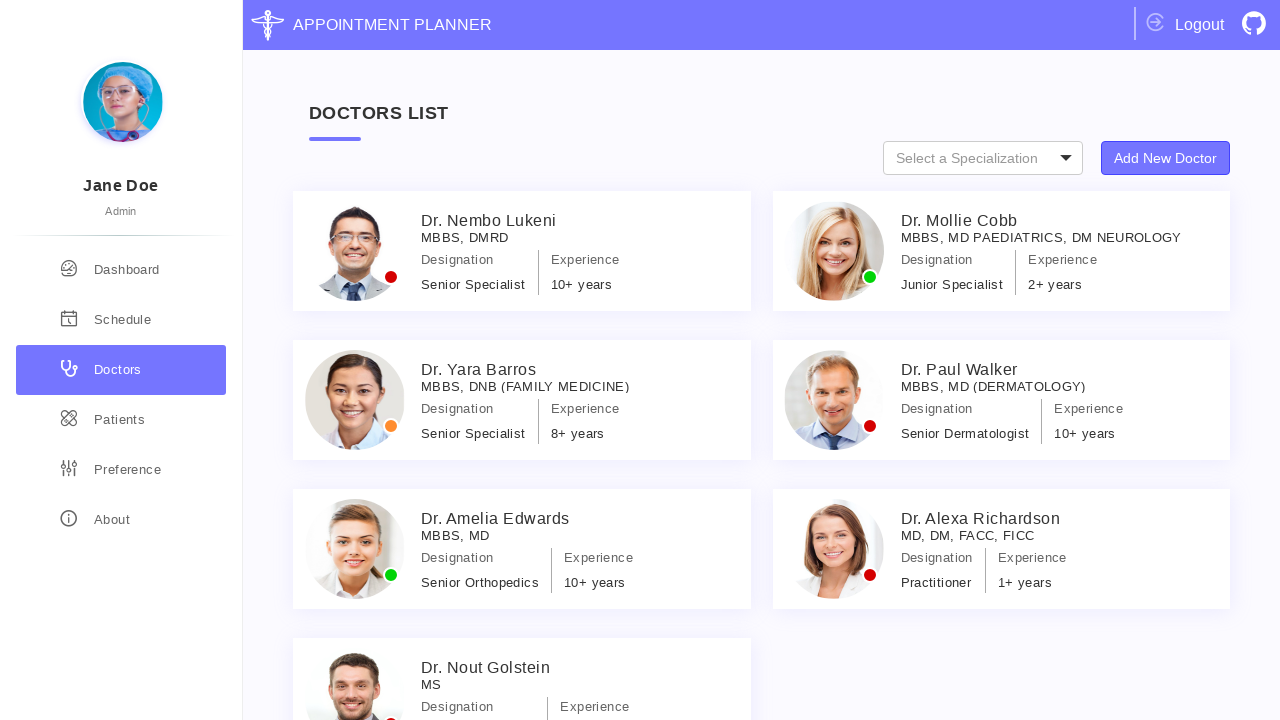

Clicked add new doctor button at (1166, 158) on .specialization-types button.e-control
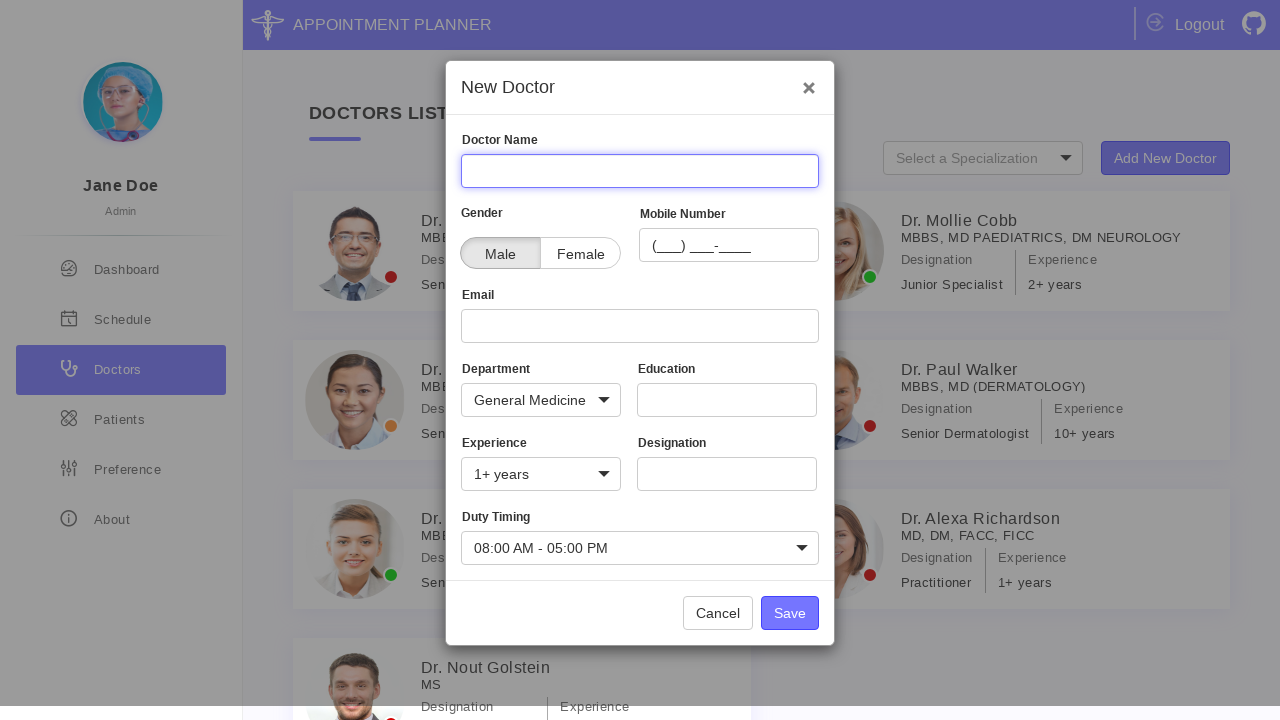

Doctor name input field loaded
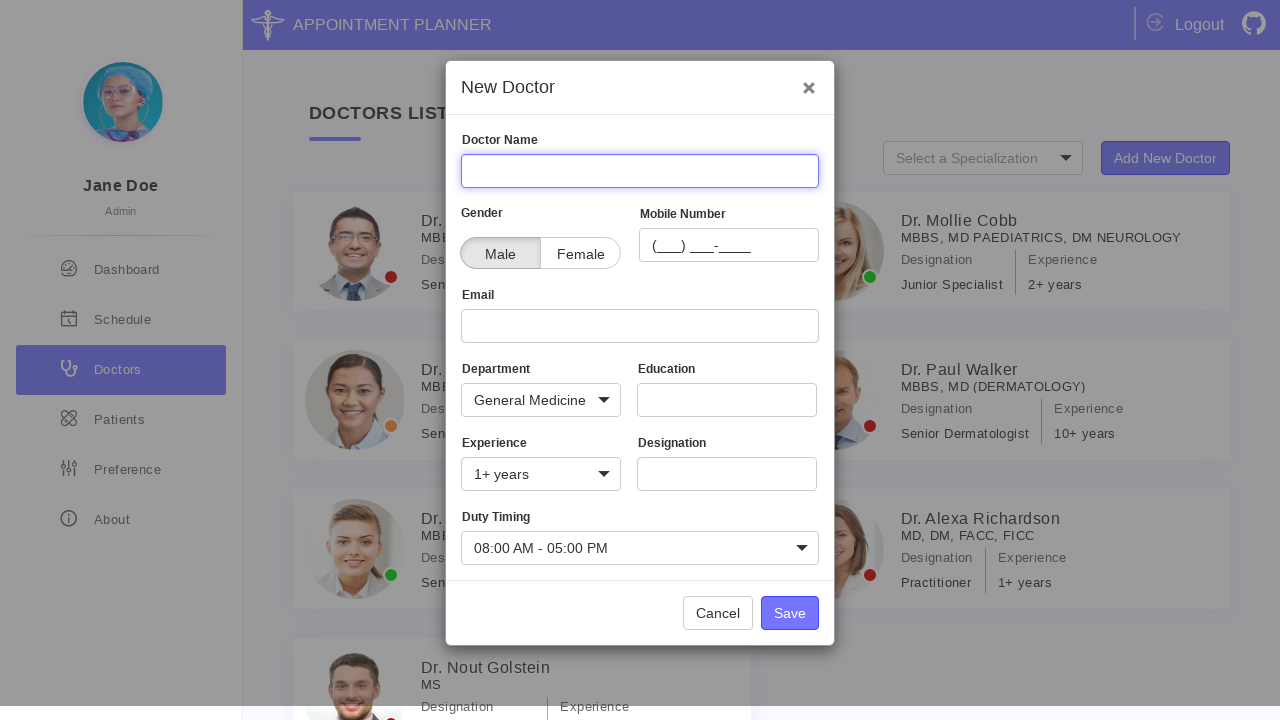

Filled doctor name field with 'John Doe' on #Name input
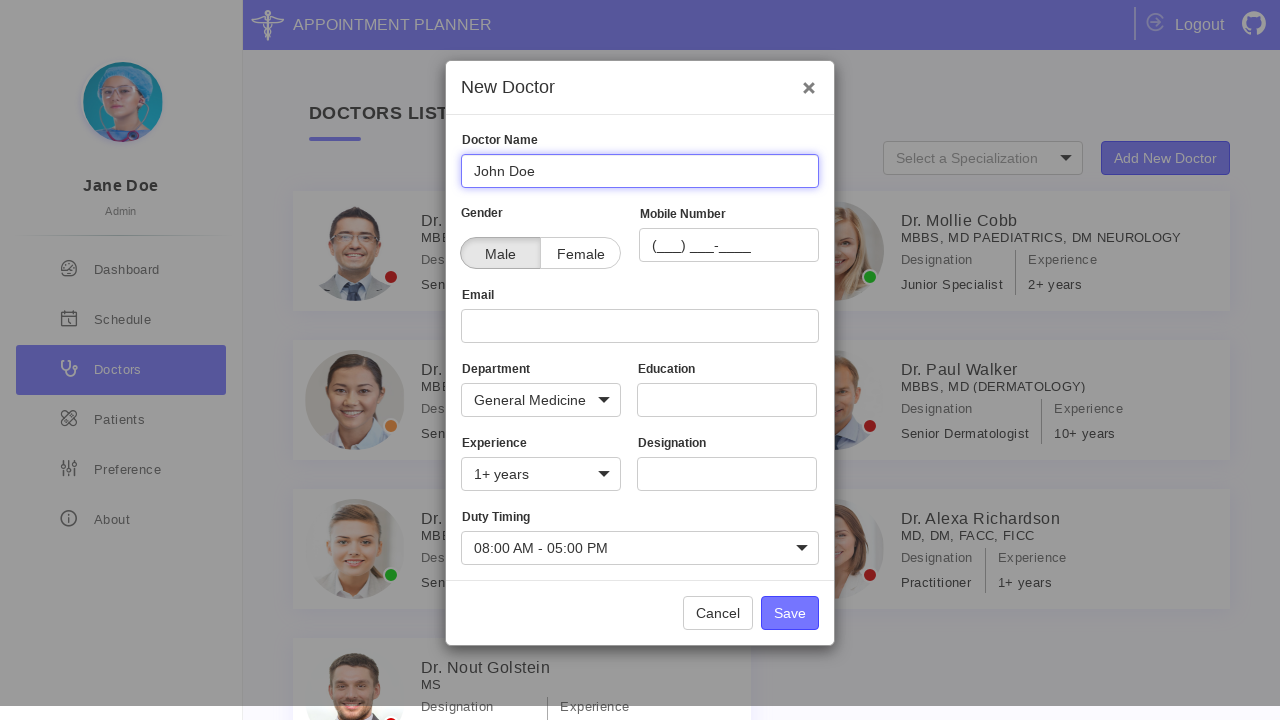

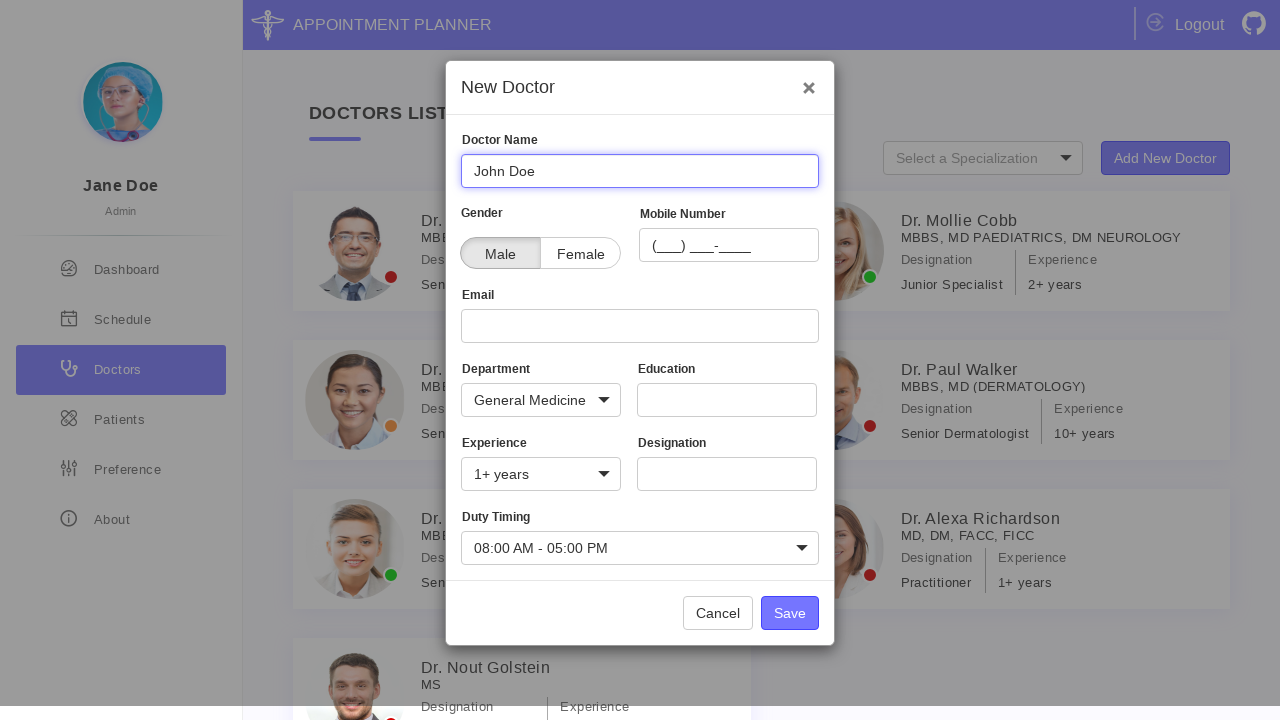